Tests modal dialog functionality by opening a small modal, verifying its content, and closing it

Starting URL: https://demoqa.com/modal-dialogs

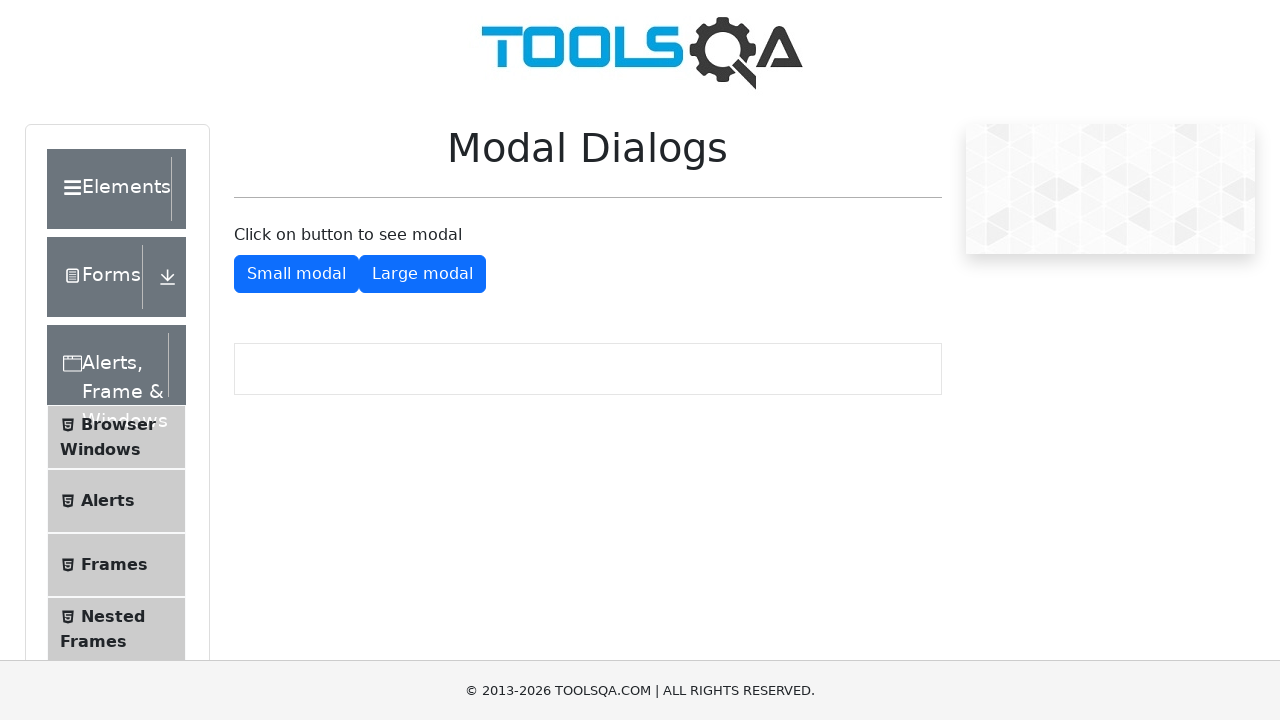

Scrolled down to make modal button visible
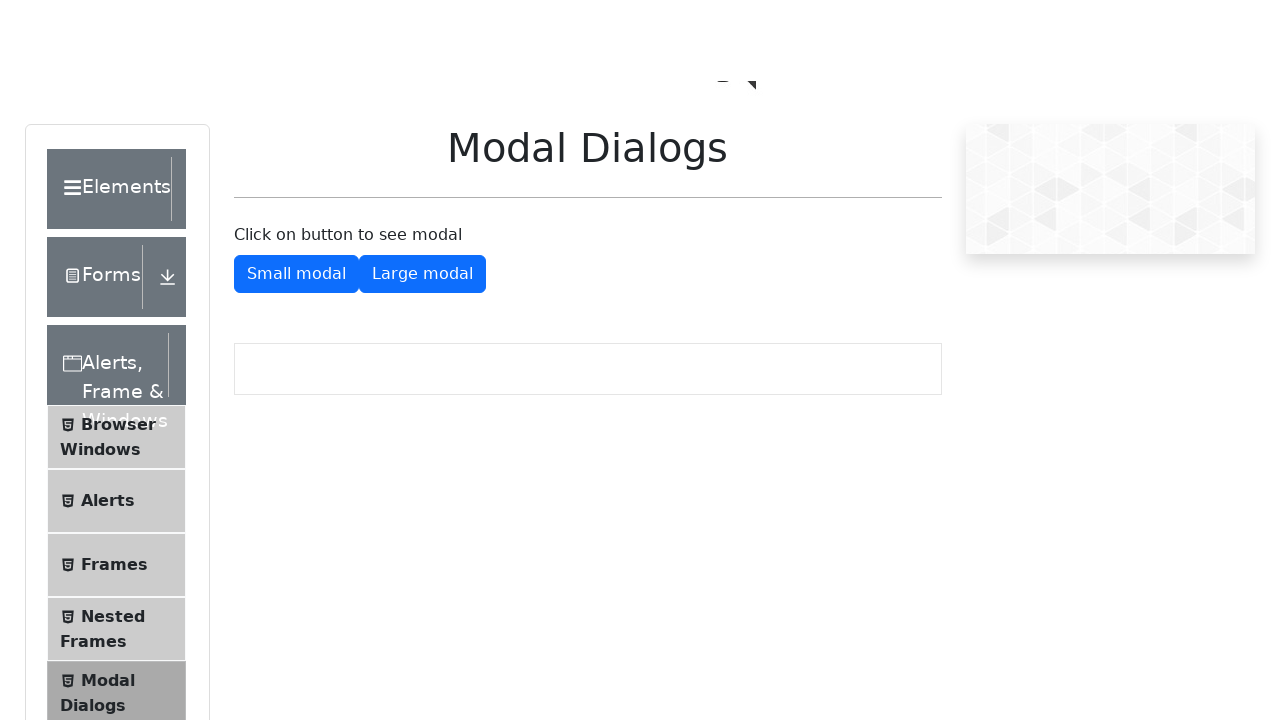

Clicked the small modal button at (296, 274) on button#showSmallModal
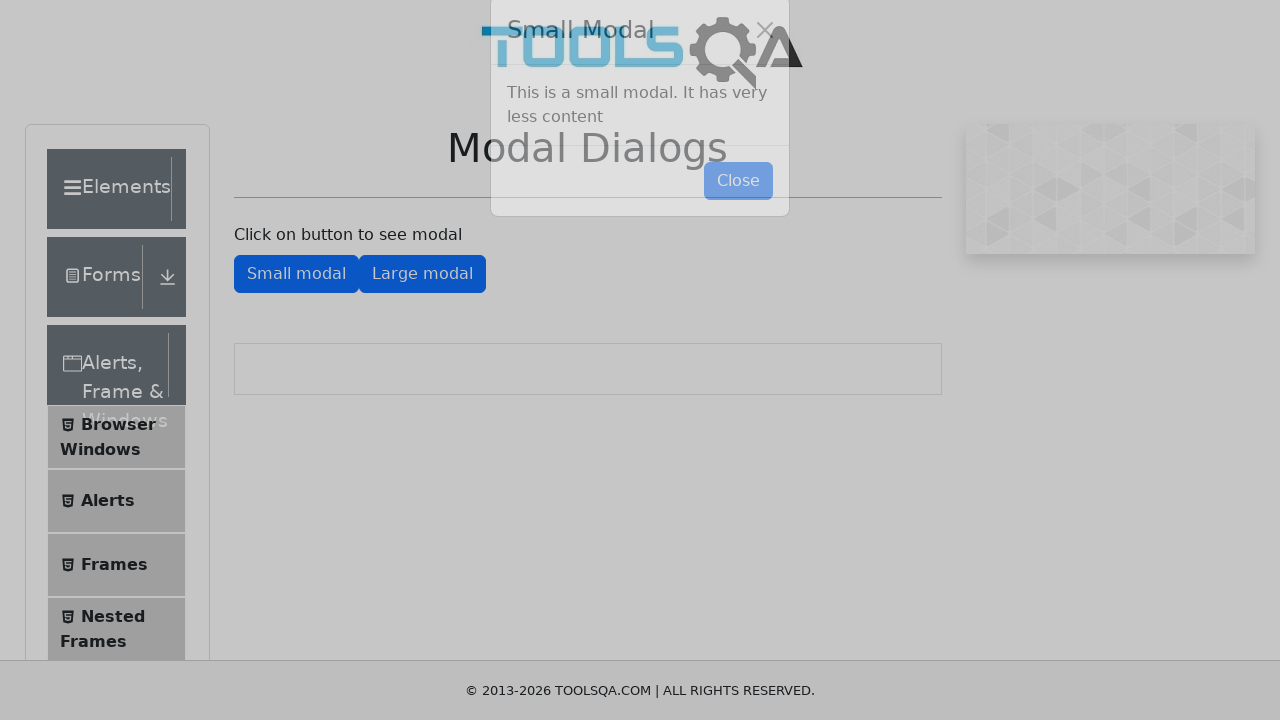

Modal dialog appeared with content
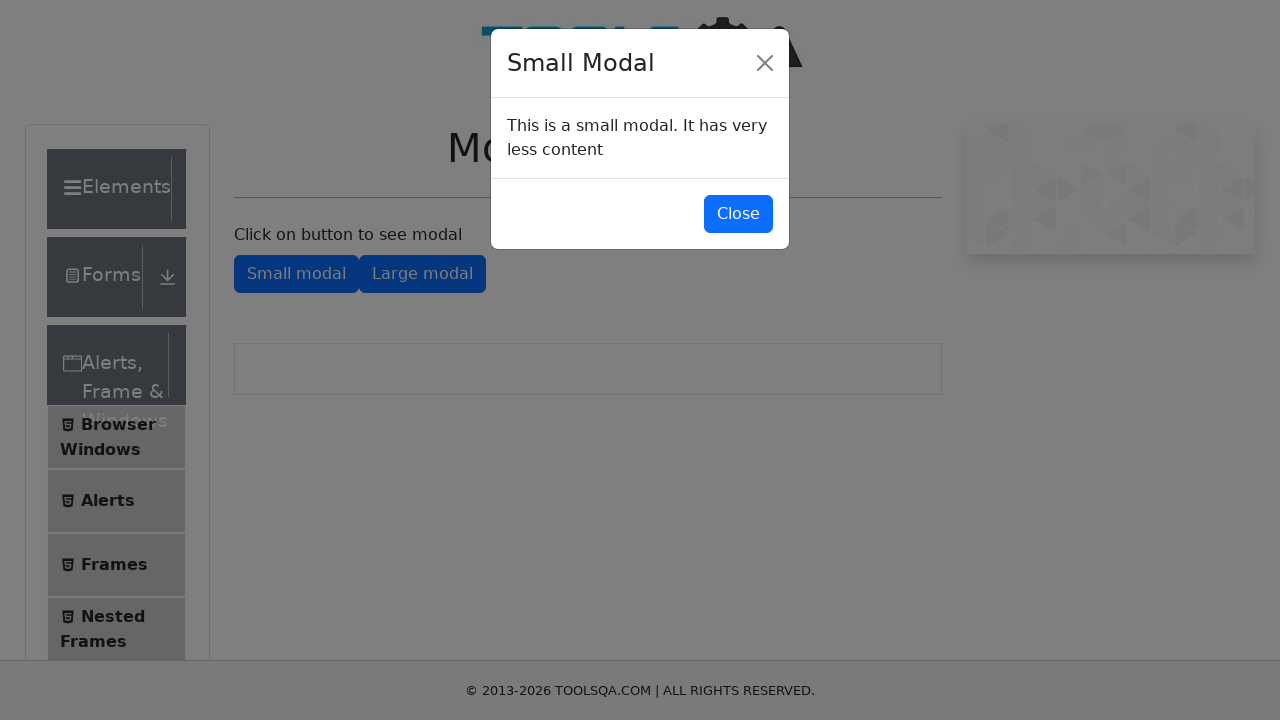

Clicked button to close the modal at (738, 214) on button#closeSmallModal
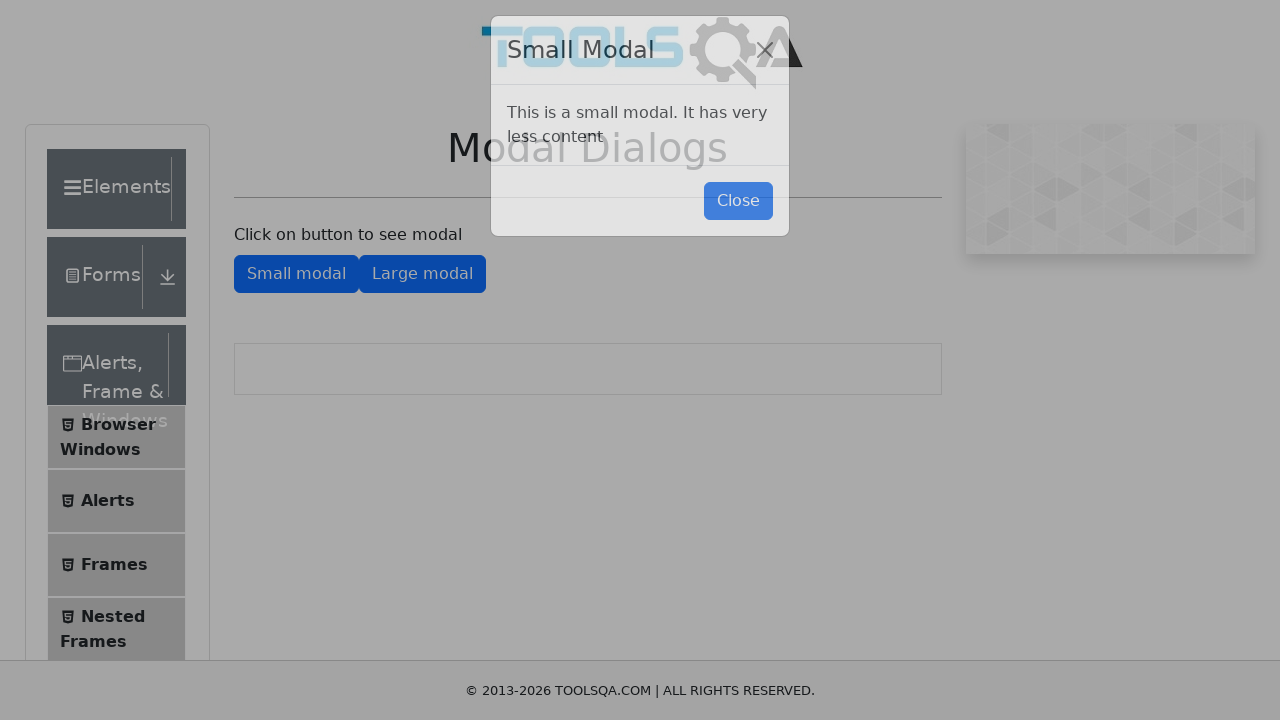

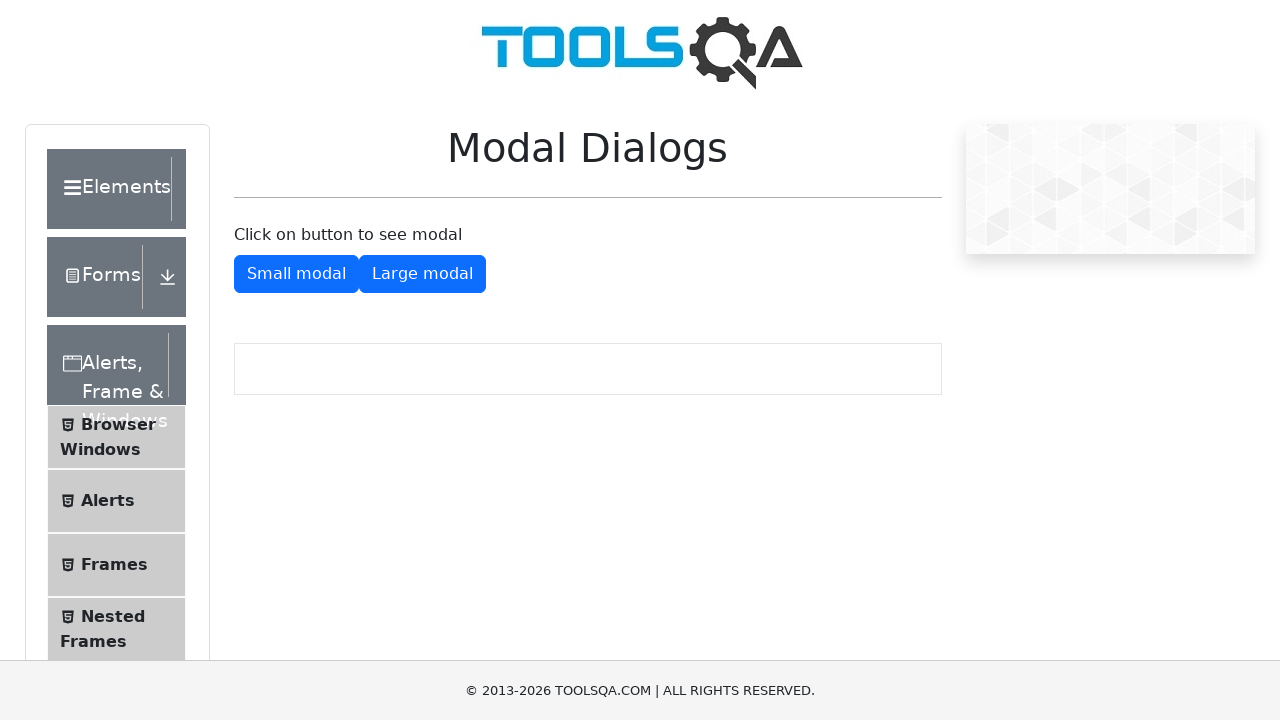